Tests clicking on the 404 client error status code link and verifying the user is redirected to the correct page

Starting URL: https://the-internet.herokuapp.com/status_codes

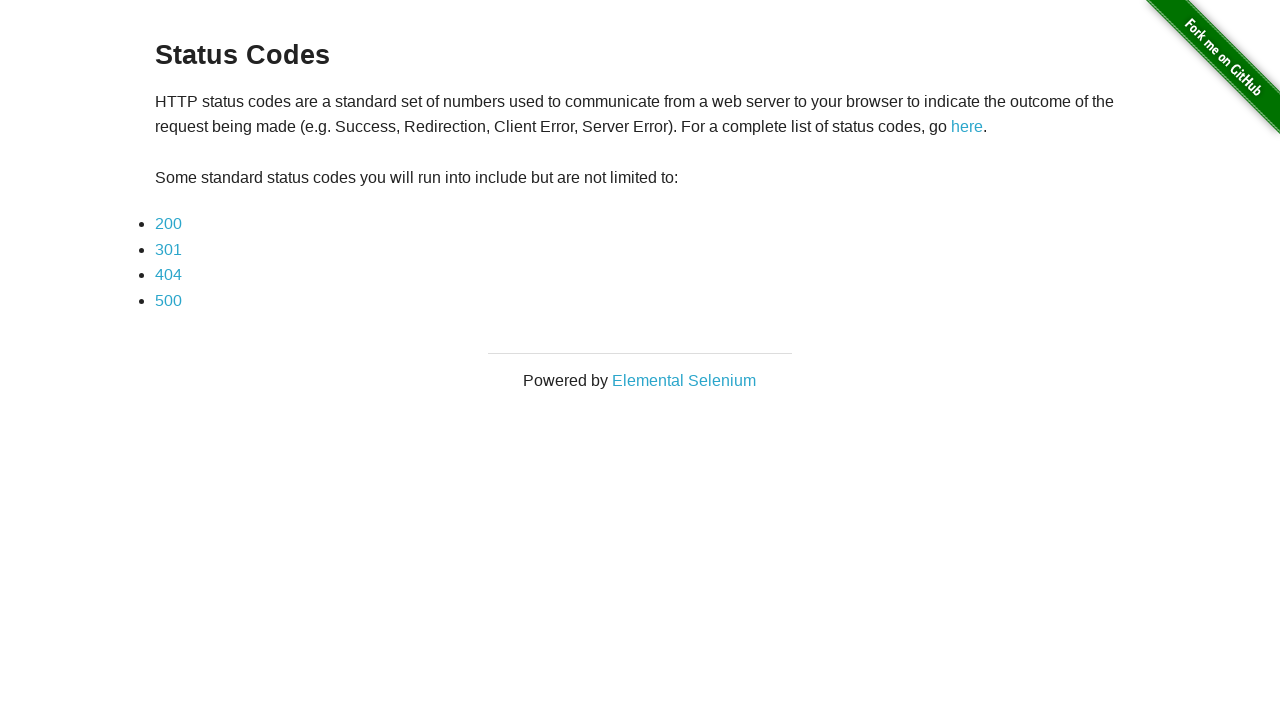

Waited for 404 link to be present on status codes page
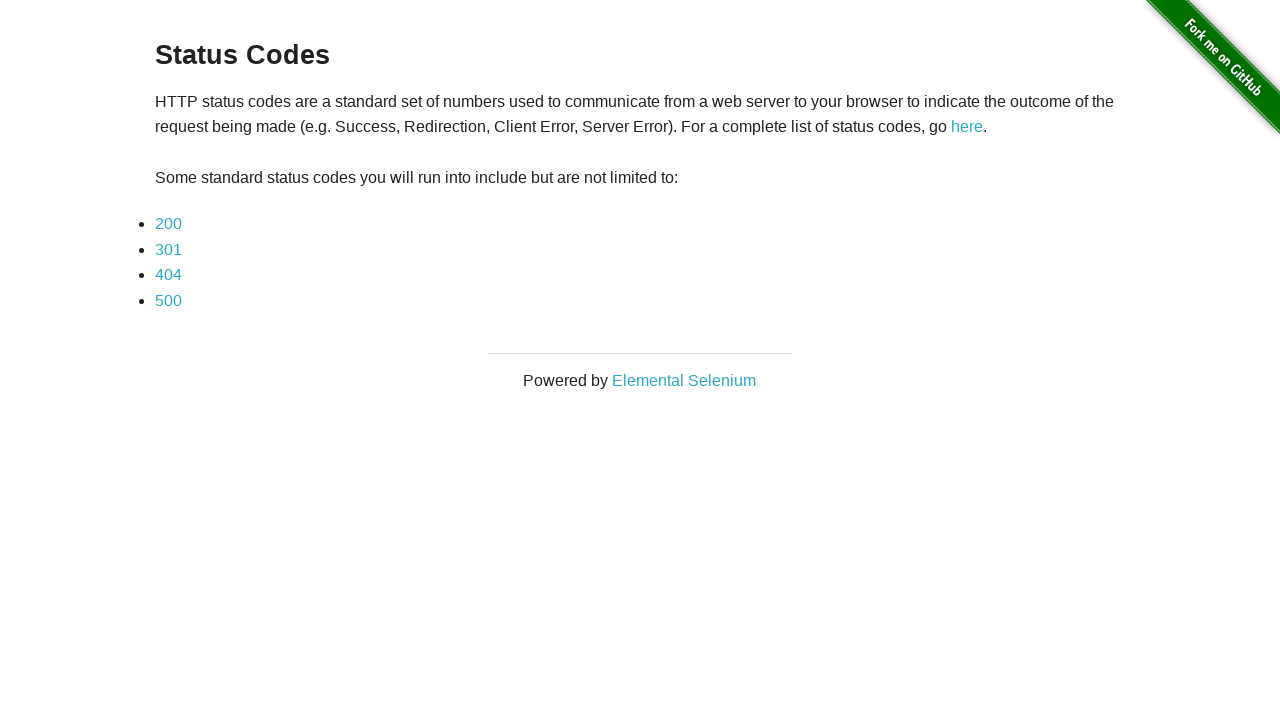

Clicked on 404 client error status code link at (168, 275) on a:text('404')
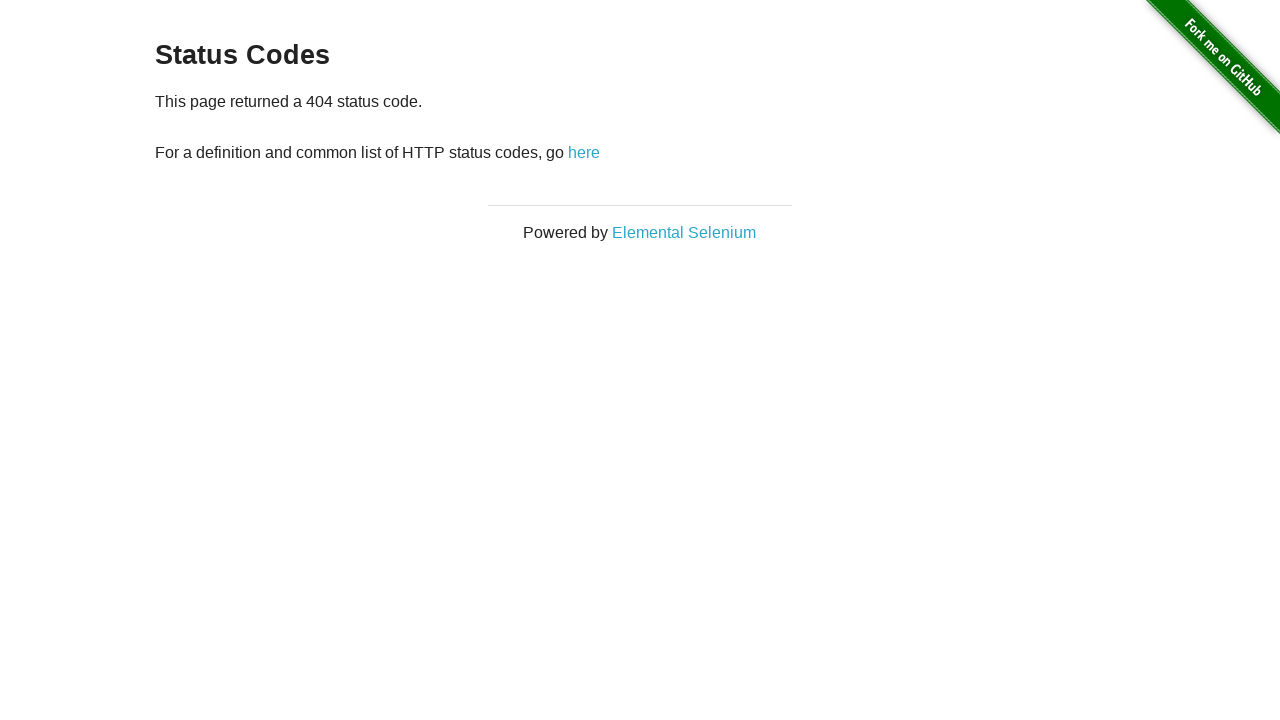

Verified user redirected to 404 status code page with confirmation message
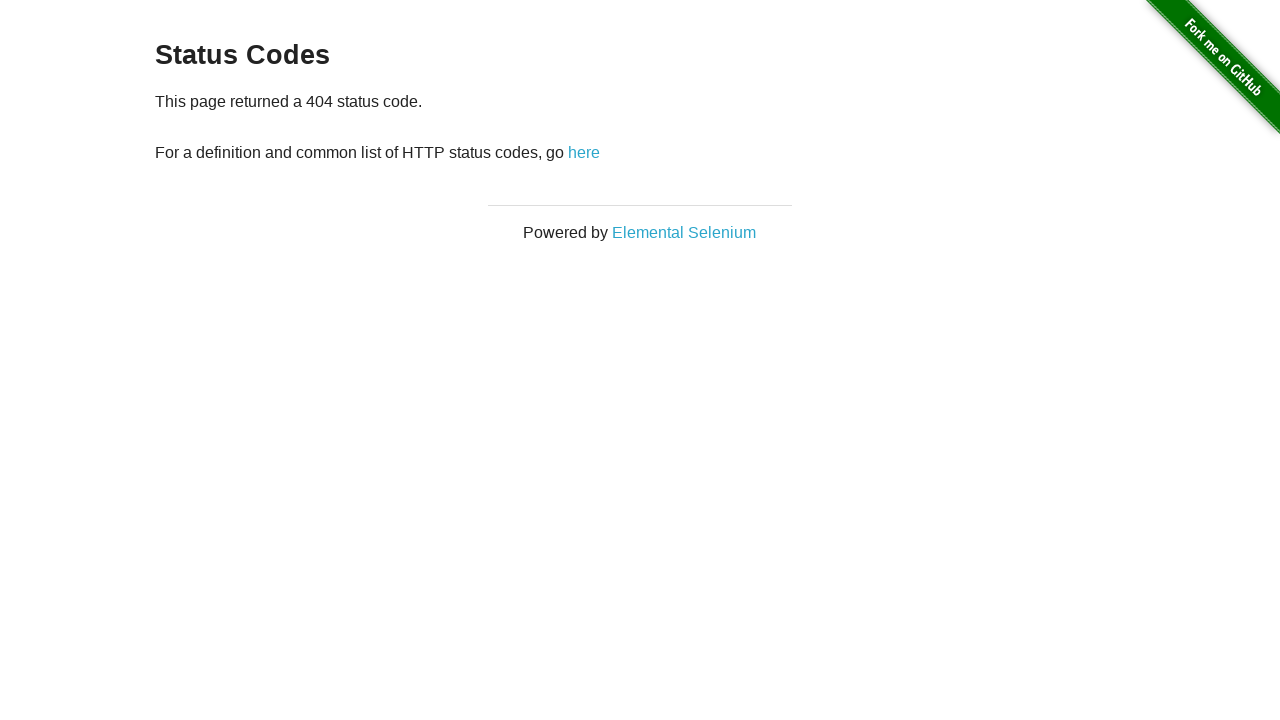

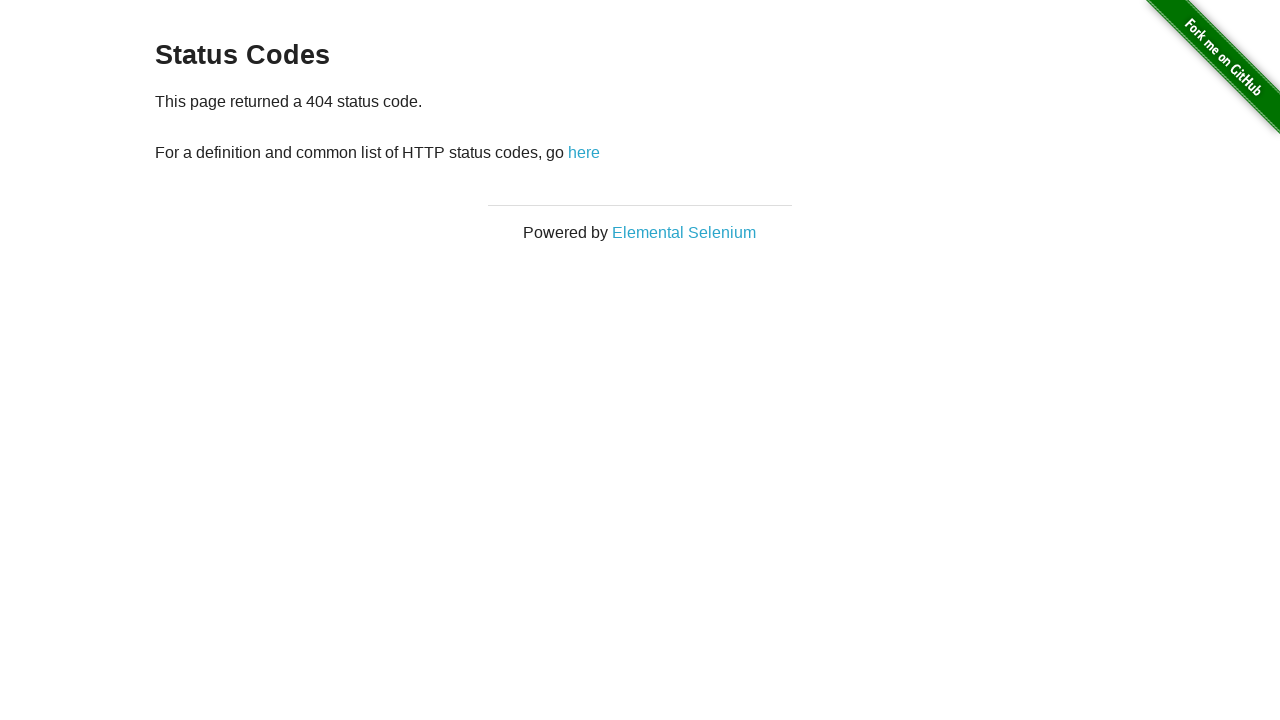